Tests the Meetings link in the hamburger menu by clicking the nav toggle, then clicking the Meetings link, and verifying navigation to the meetings page.

Starting URL: https://www.hematology.org/

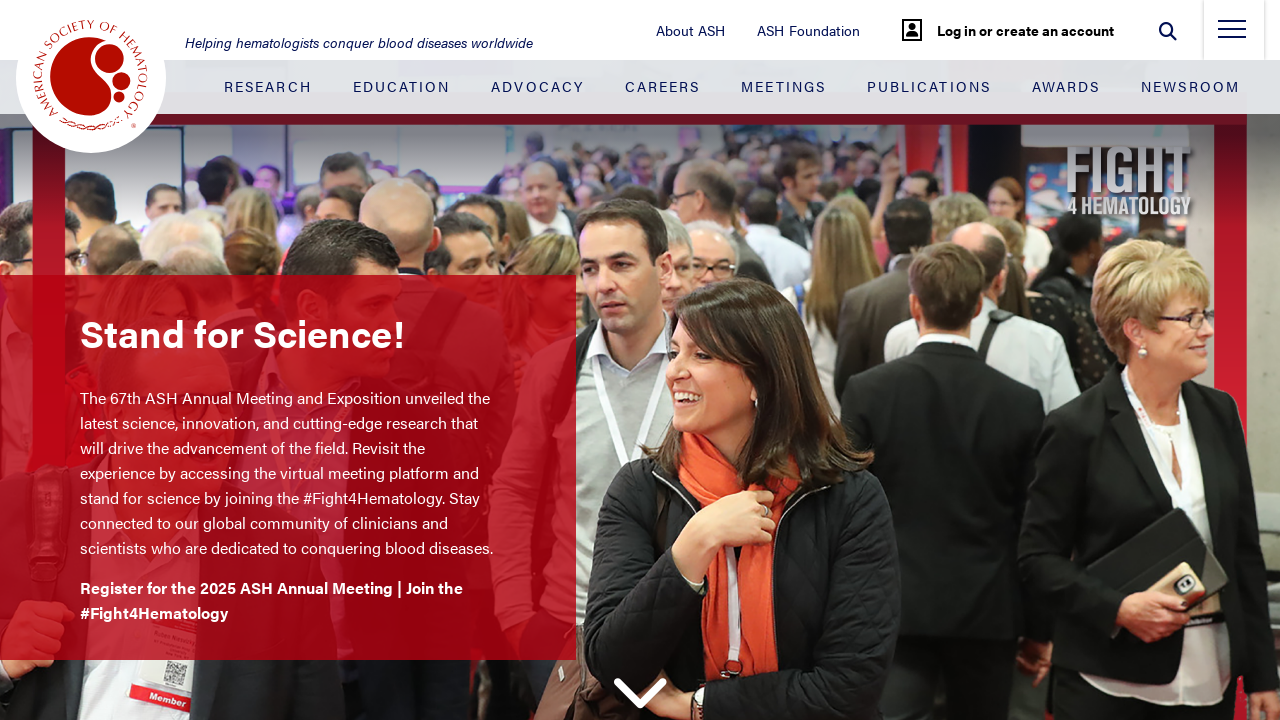

Clicked hamburger menu toggle to open navigation at (1232, 35) on .nav-toggle
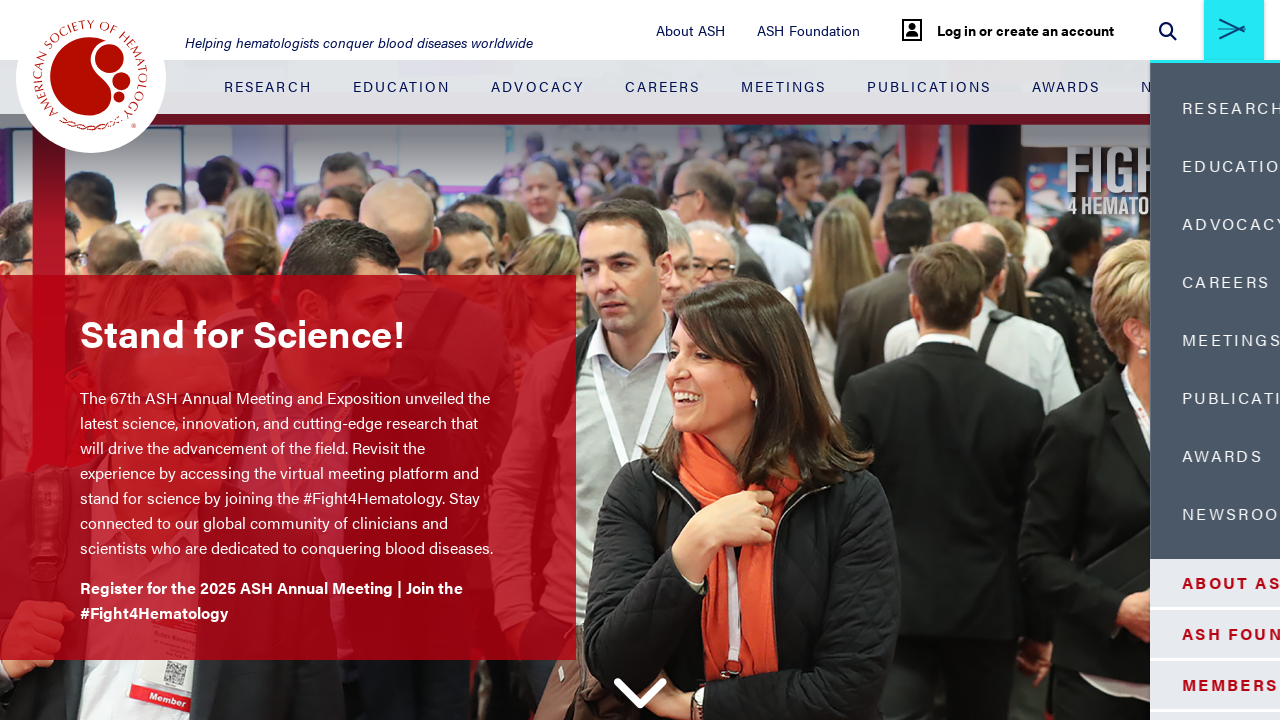

Clicked Meetings link in side menu at (1105, 340) on .side-menu-container__blue-section .nav-item:nth-child(5) > .nav-link
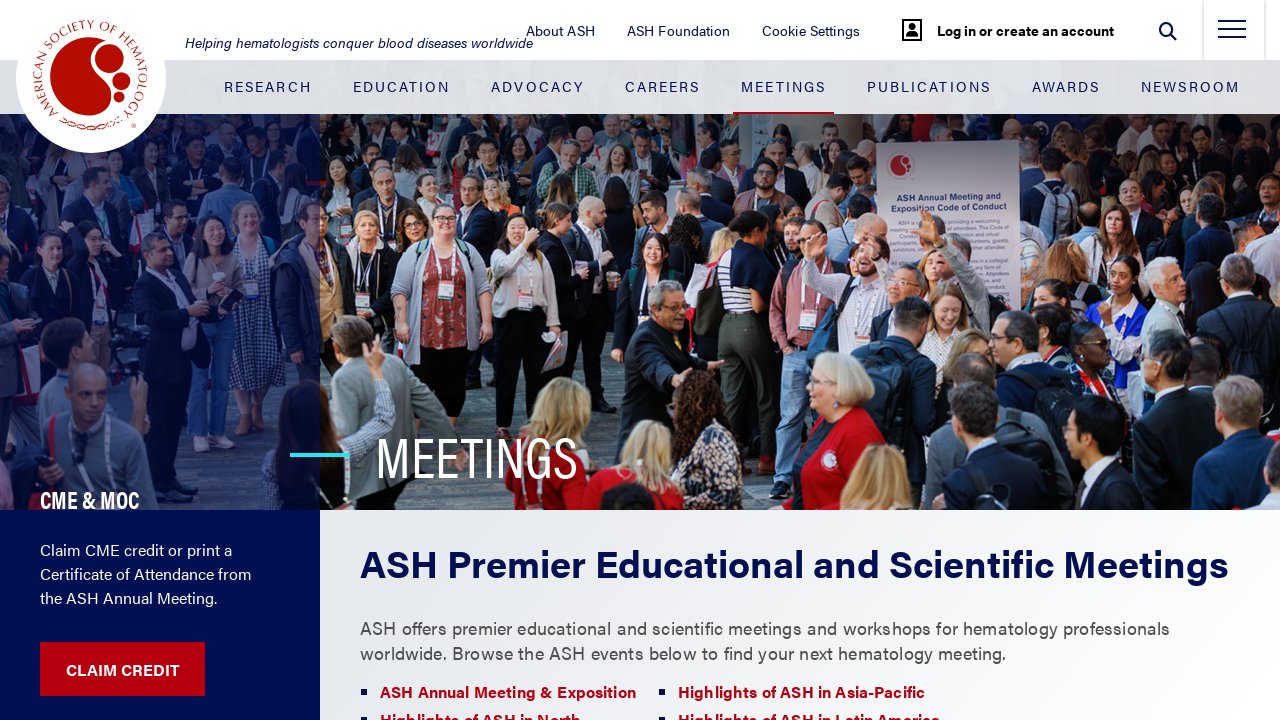

Verified navigation to Meetings page - logo loaded in navbar
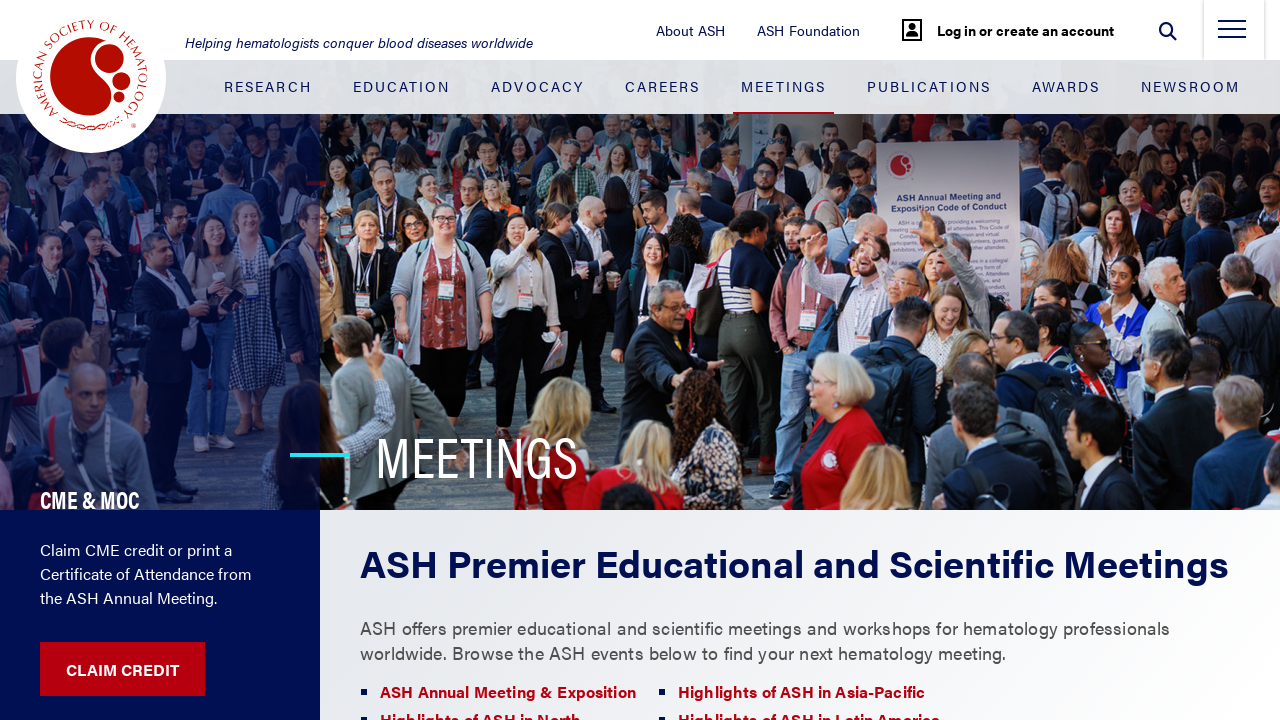

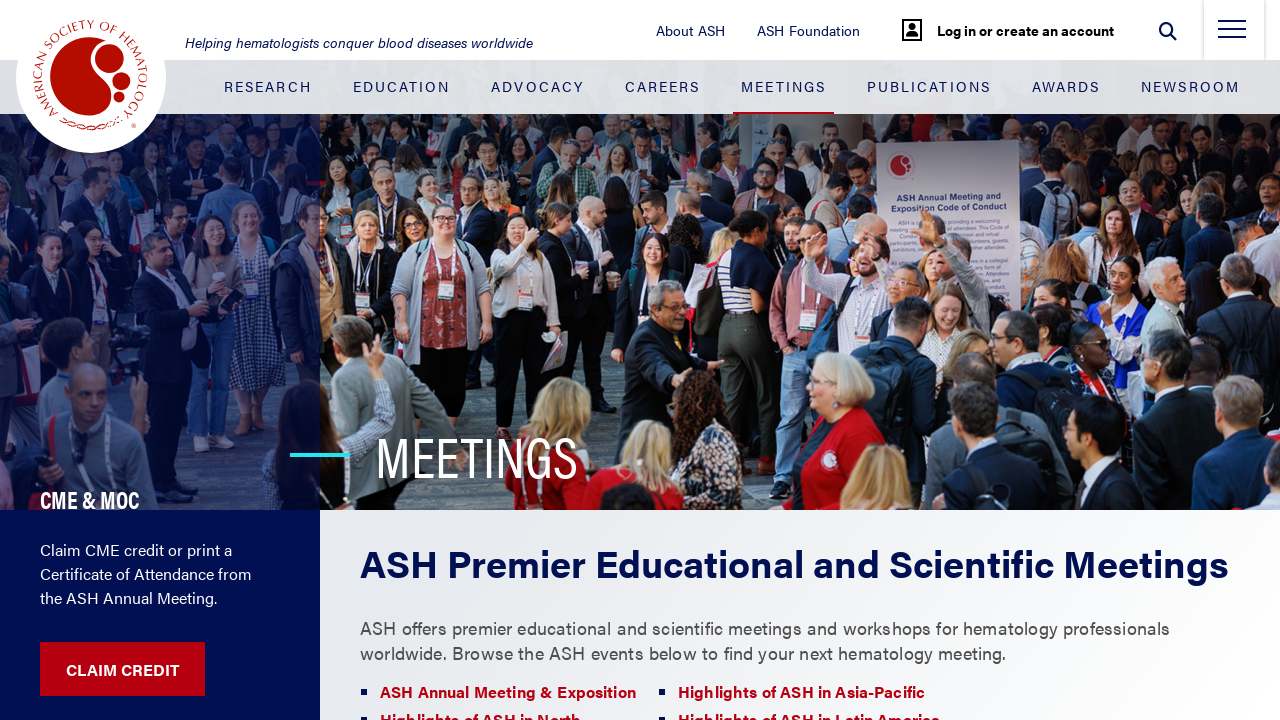